Tests keyboard actions by typing characters with the Shift key modifier to produce uppercase letters and then releasing shift for lowercase.

Starting URL: https://www.selenium.dev/selenium/web/single_text_input.html

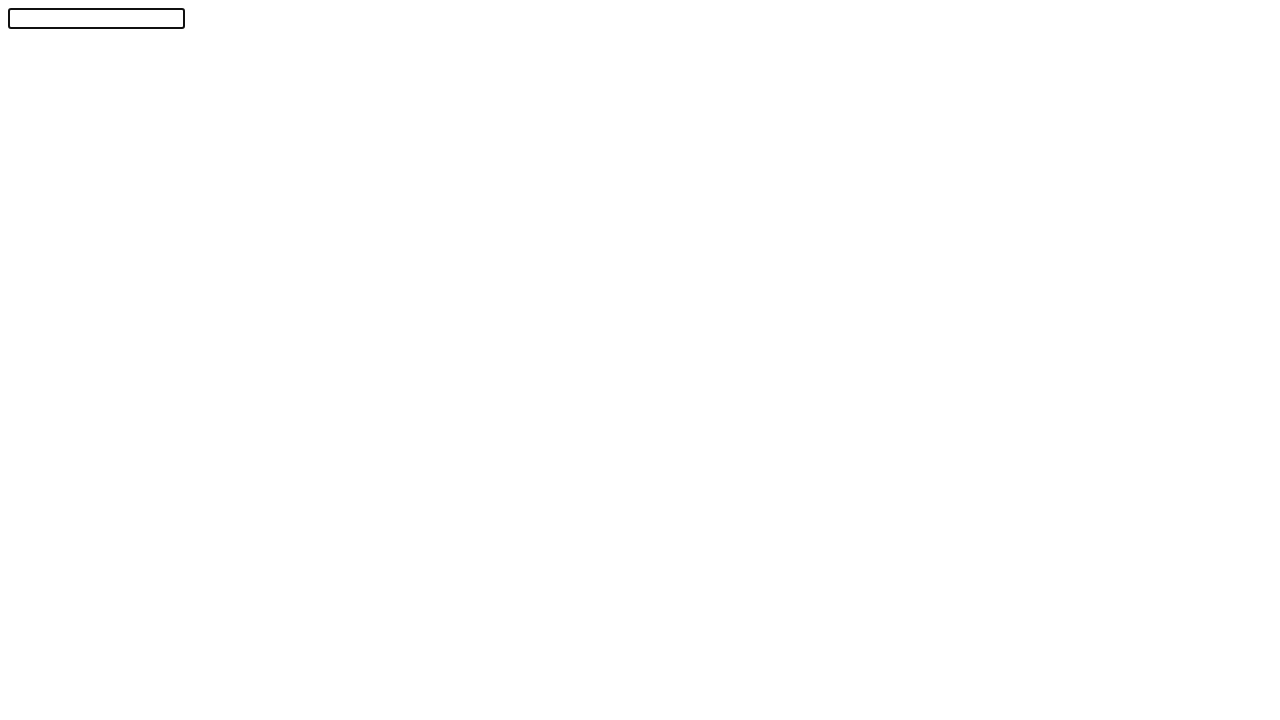

Located the text input field
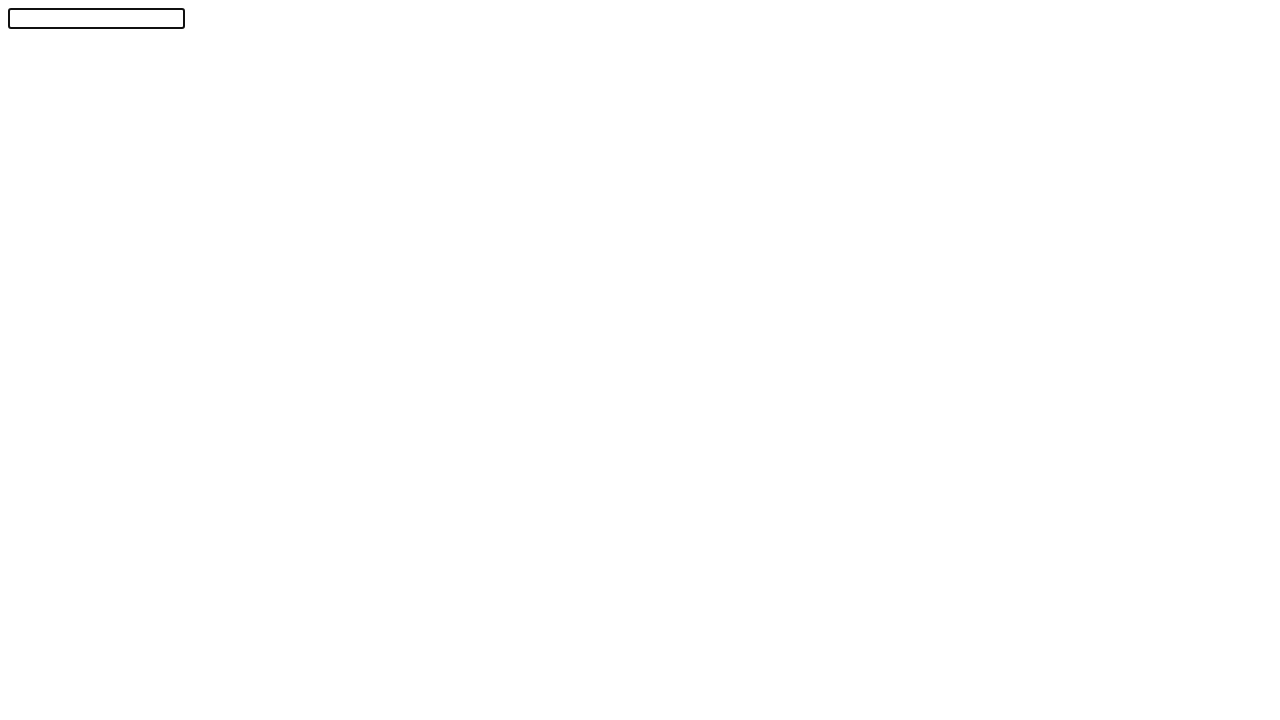

Pressed Shift+A to type uppercase 'A' on input[type='text'] >> nth=0
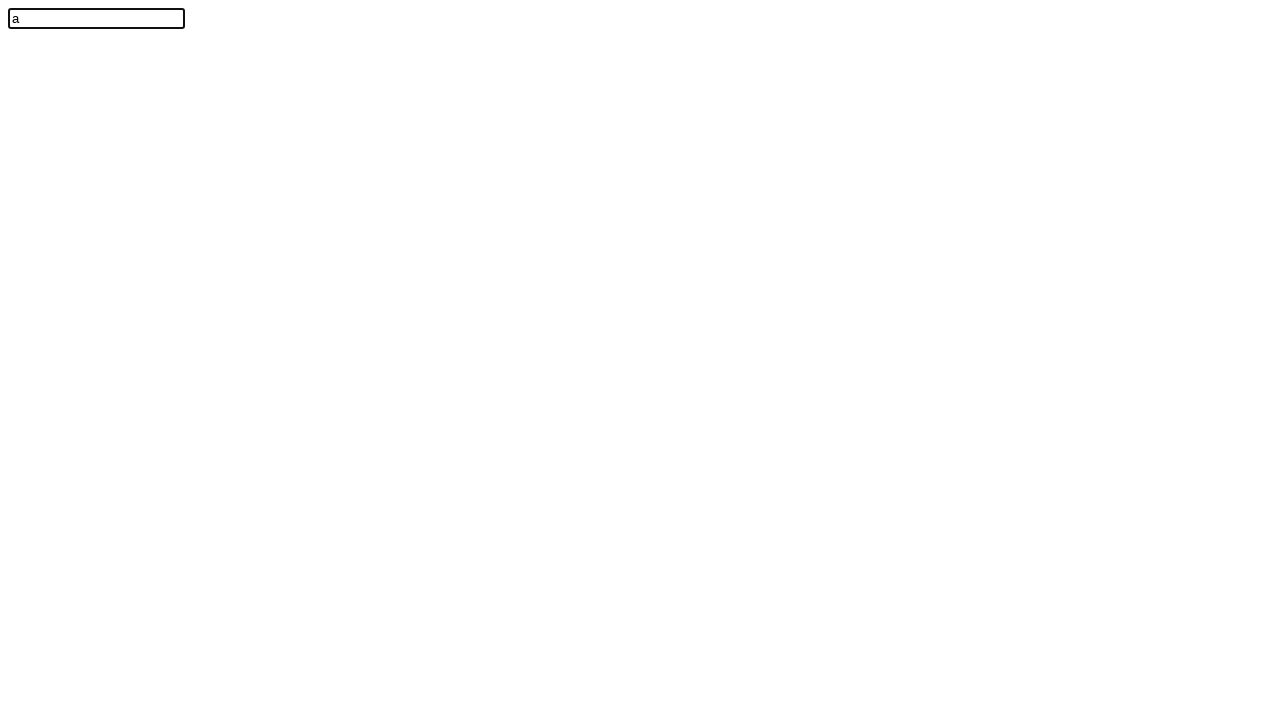

Pressed Shift+A to type uppercase 'A' again on input[type='text'] >> nth=0
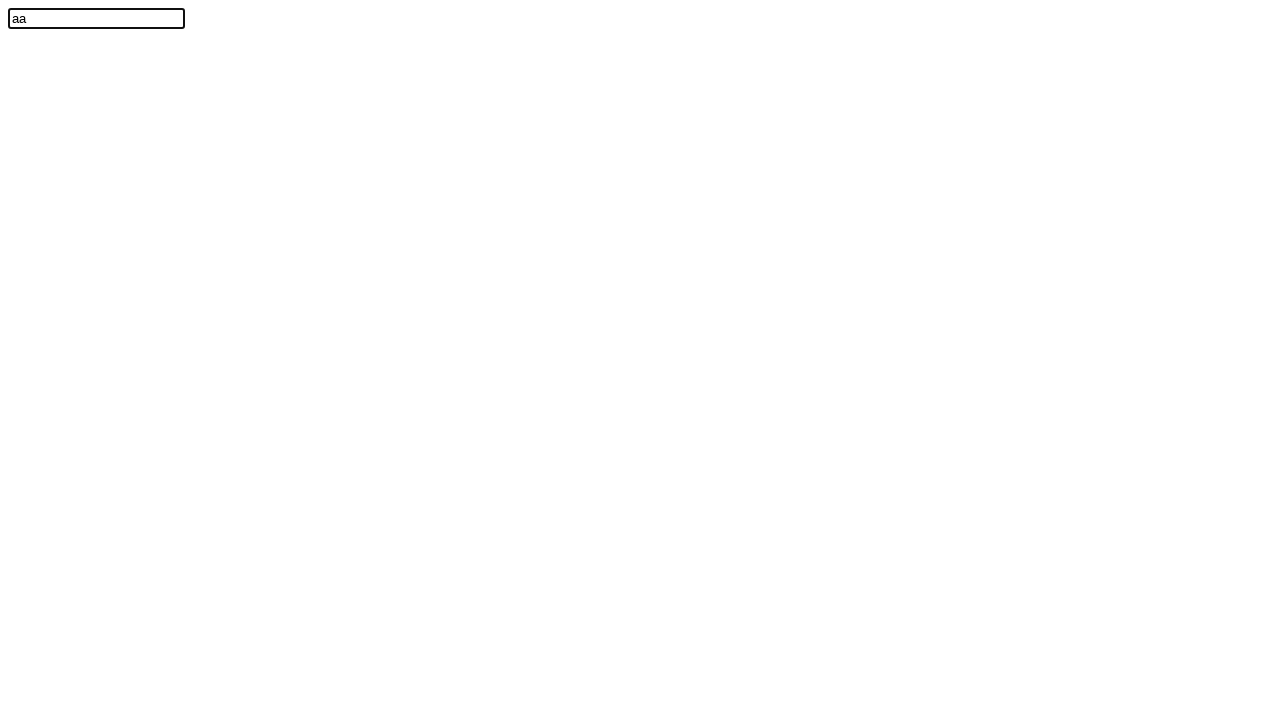

Pressed 'b' to type lowercase 'b' on input[type='text'] >> nth=0
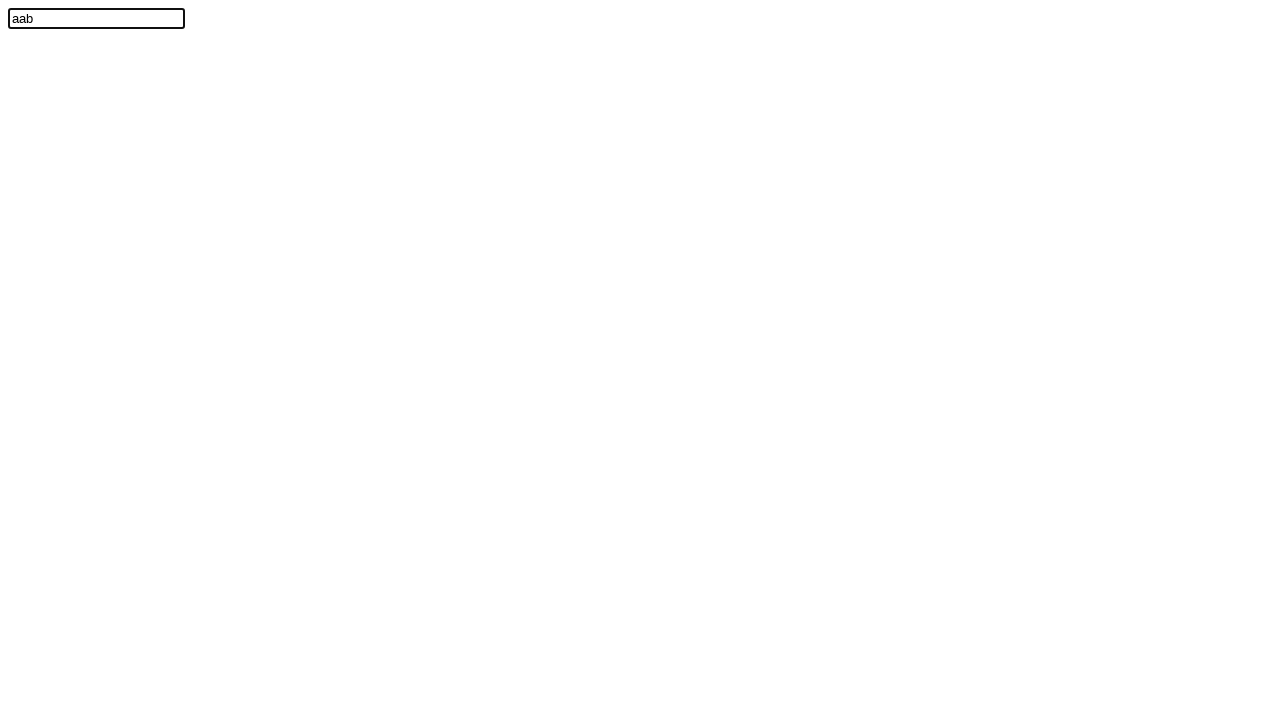

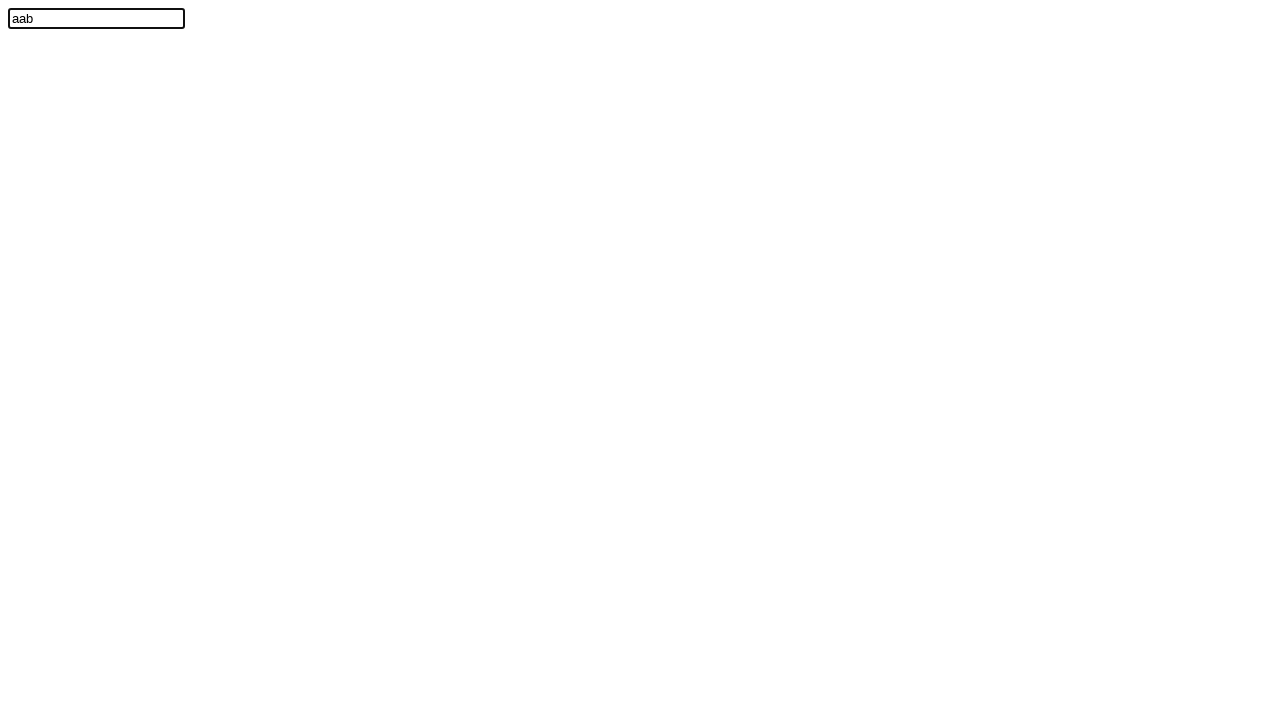